Tests e-commerce functionality by finding specific vegetable products (Brocolli, Cucumber, Beetroot) and adding them to cart

Starting URL: https://rahulshettyacademy.com/seleniumPractise/#/

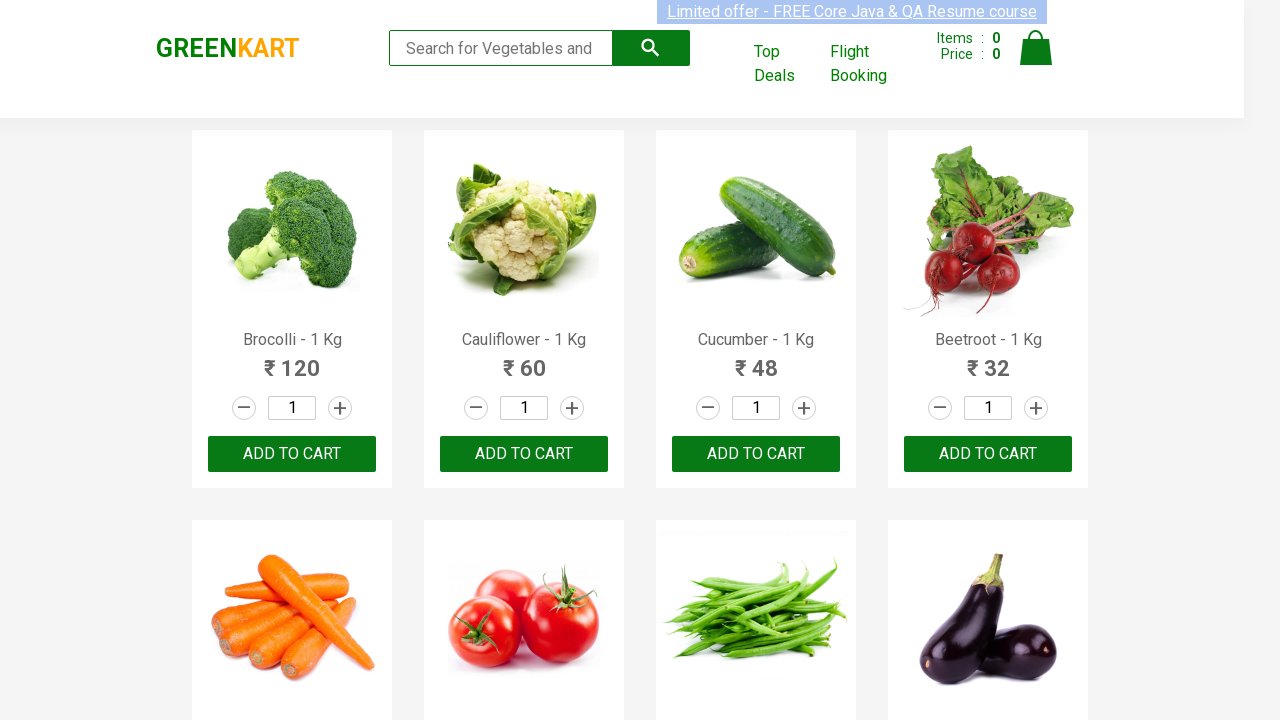

Waited for product names to load
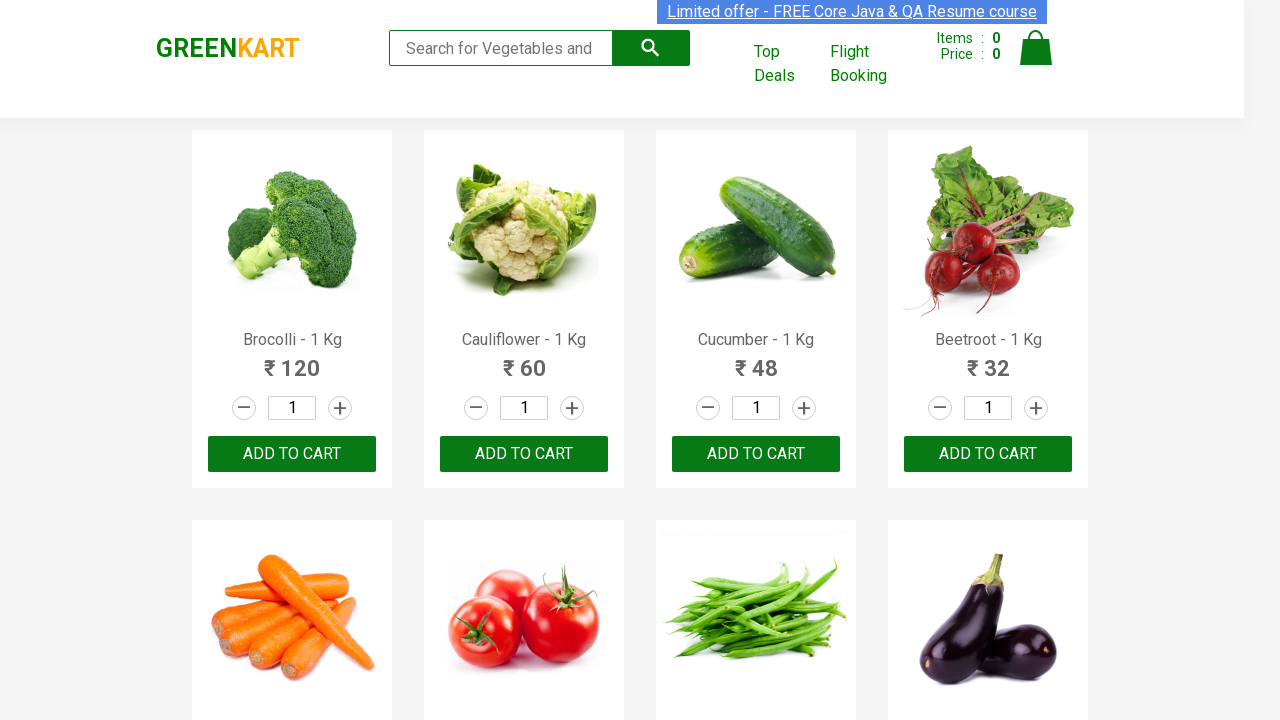

Retrieved all product name elements
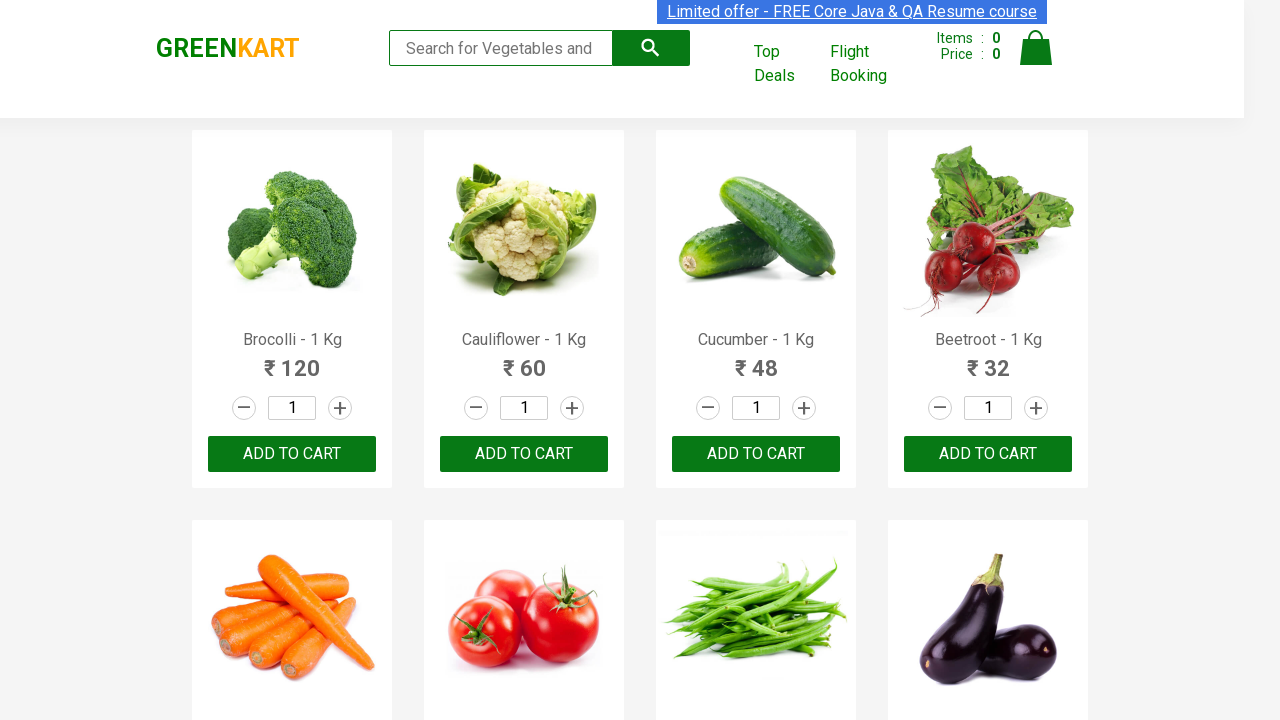

Retrieved all add to cart buttons
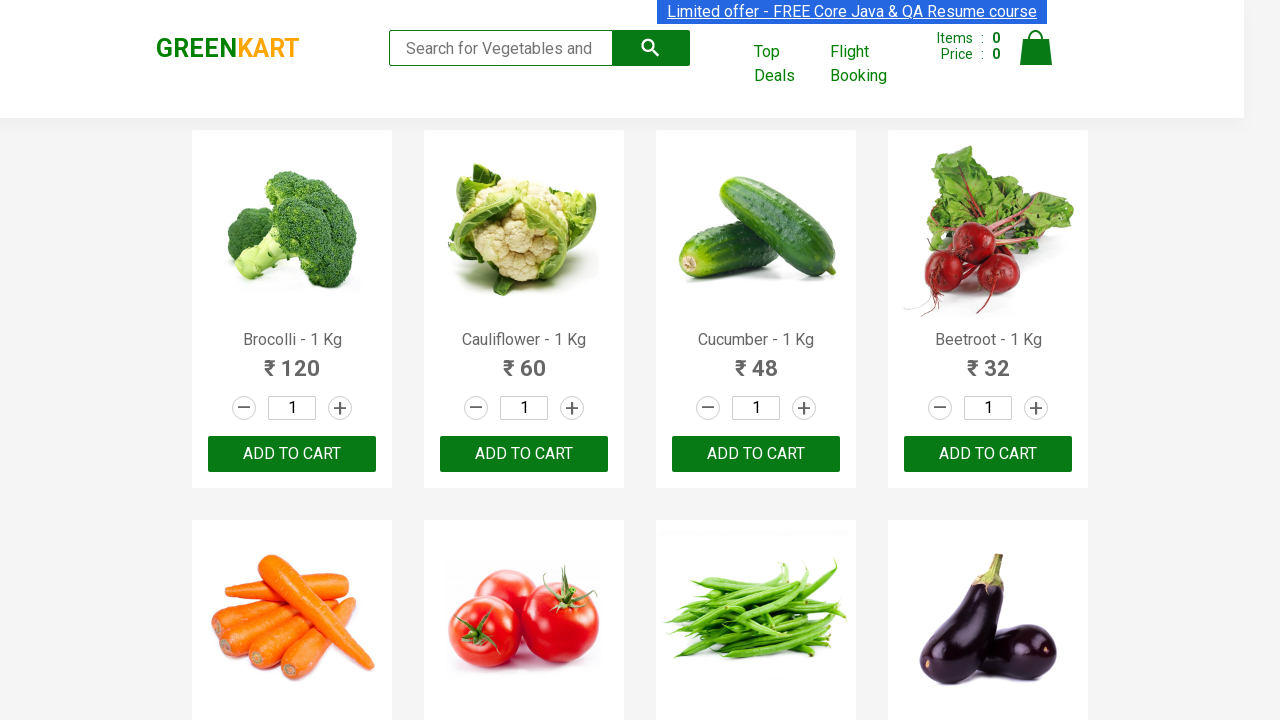

Added 'Brocolli' to cart at (292, 454) on div.product-action button >> nth=0
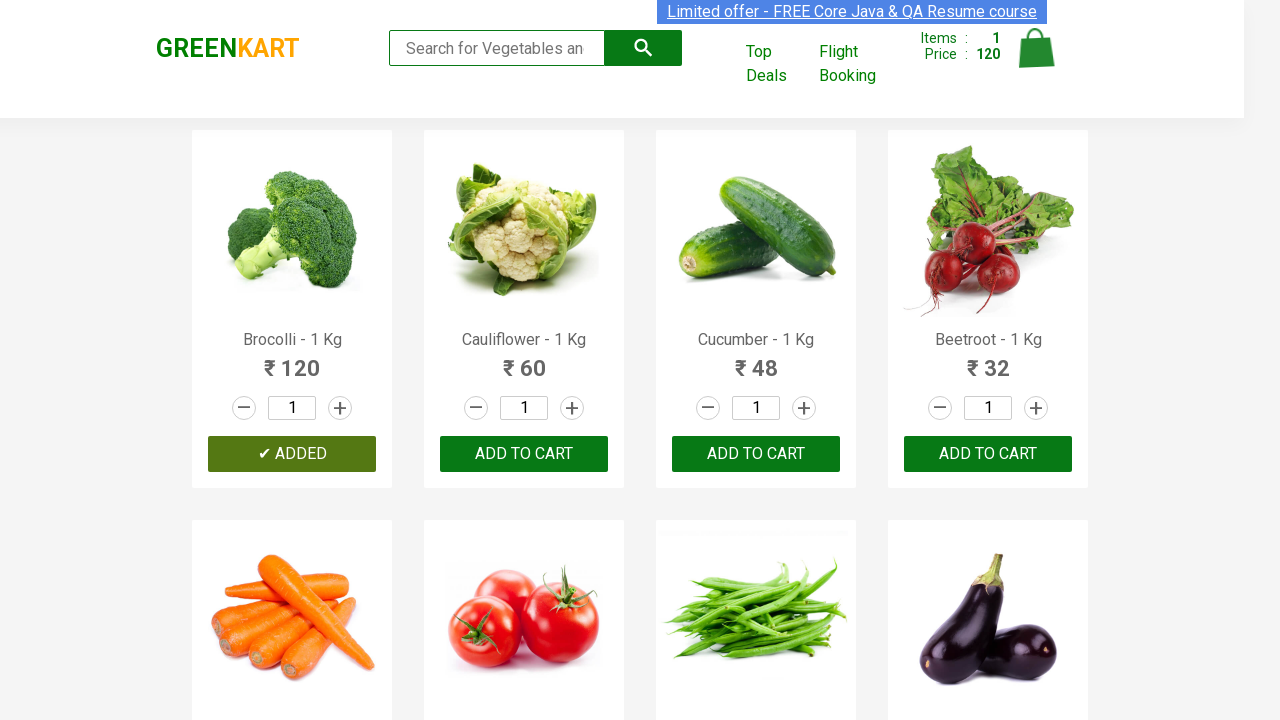

Added 'Cucumber' to cart at (756, 454) on div.product-action button >> nth=2
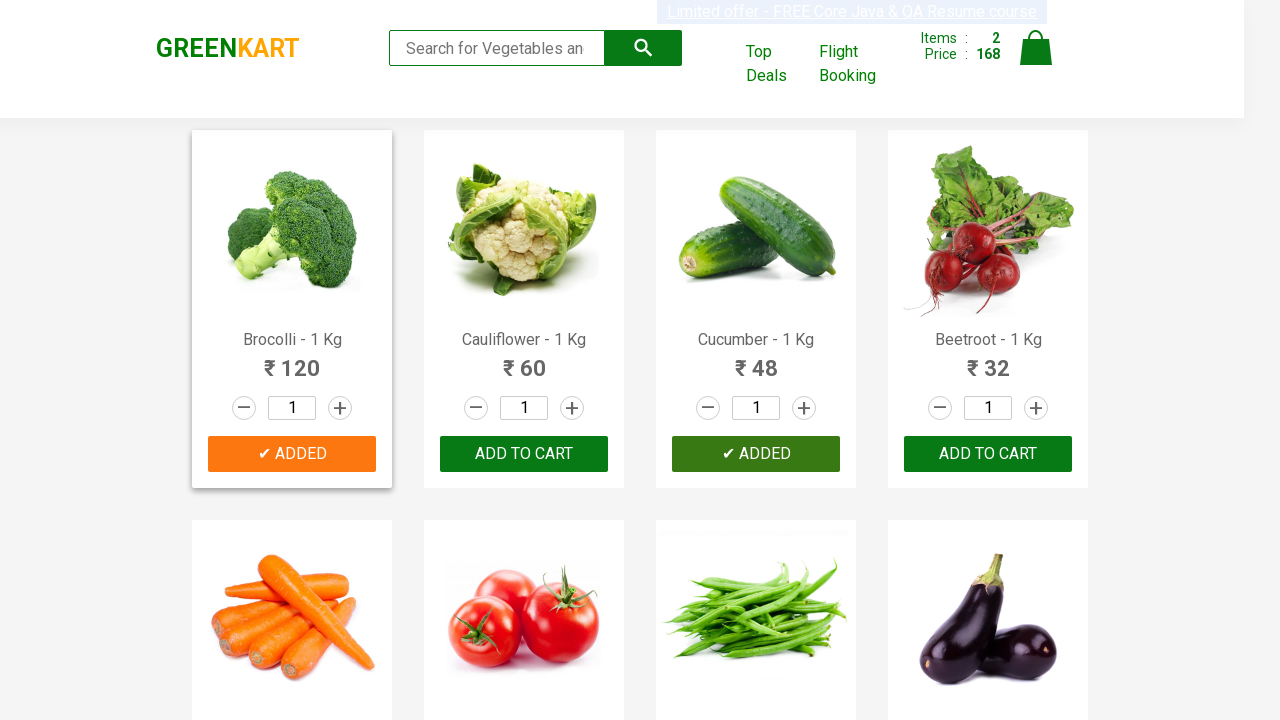

Added 'Beetroot' to cart at (988, 454) on div.product-action button >> nth=3
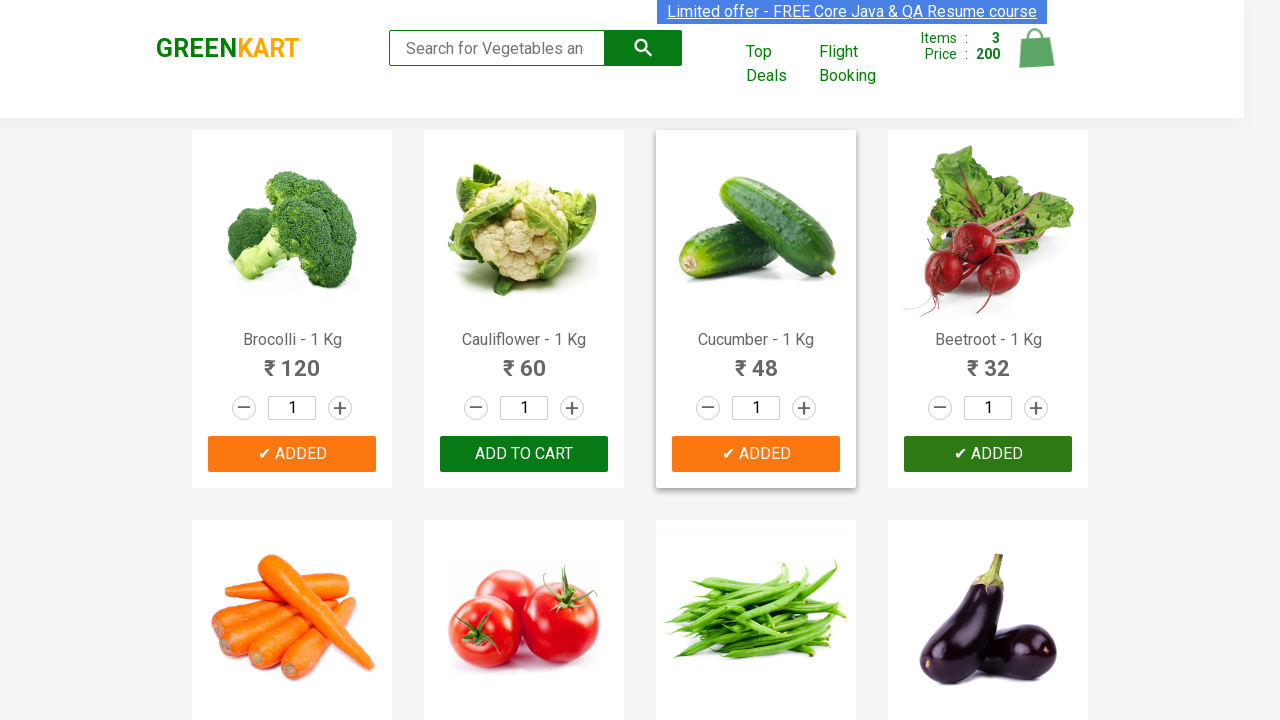

All 3 items (Brocolli, Cucumber, Beetroot) have been added to cart
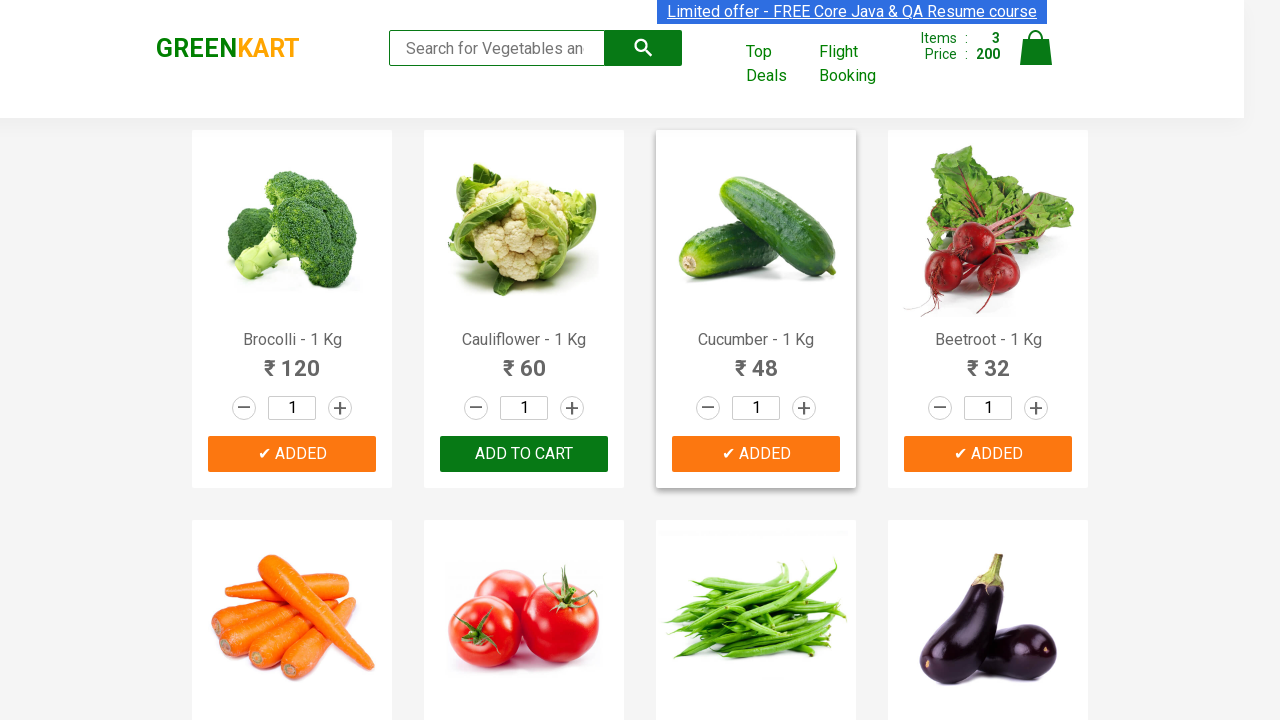

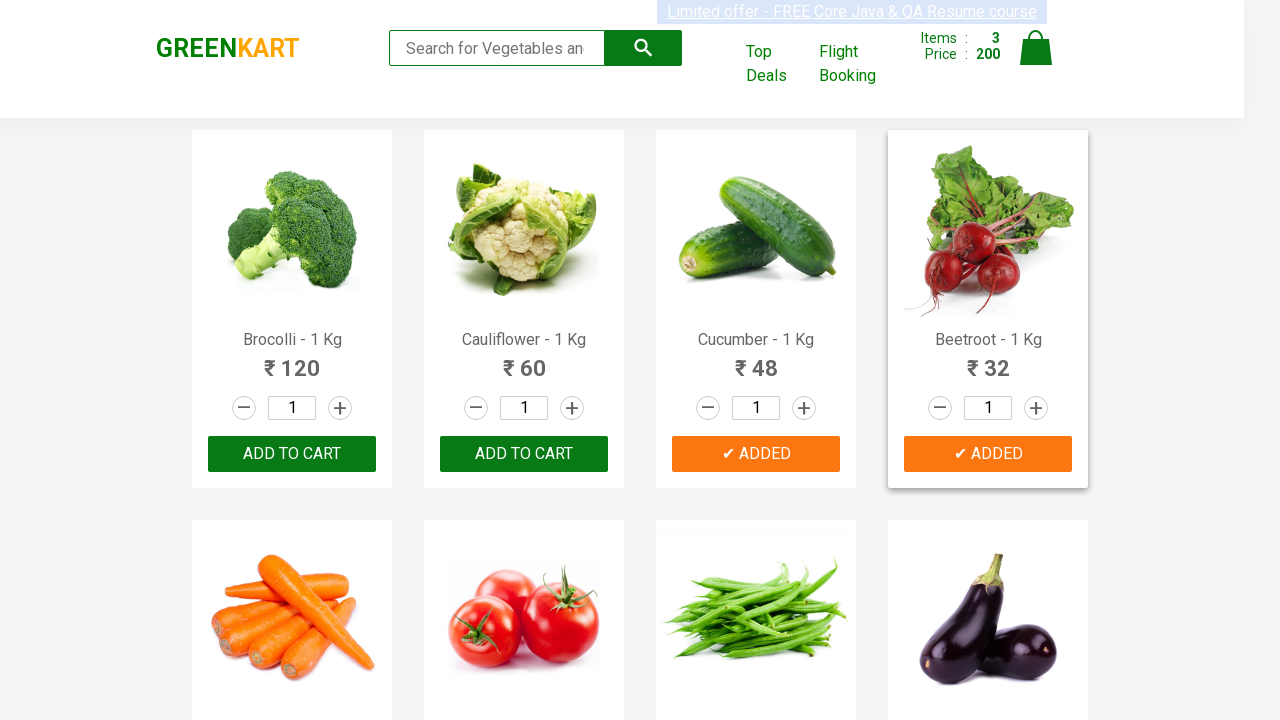